Tests sortable by dragging the first option down by offset and verifying positions switch

Starting URL: https://demoqa.com/sortable

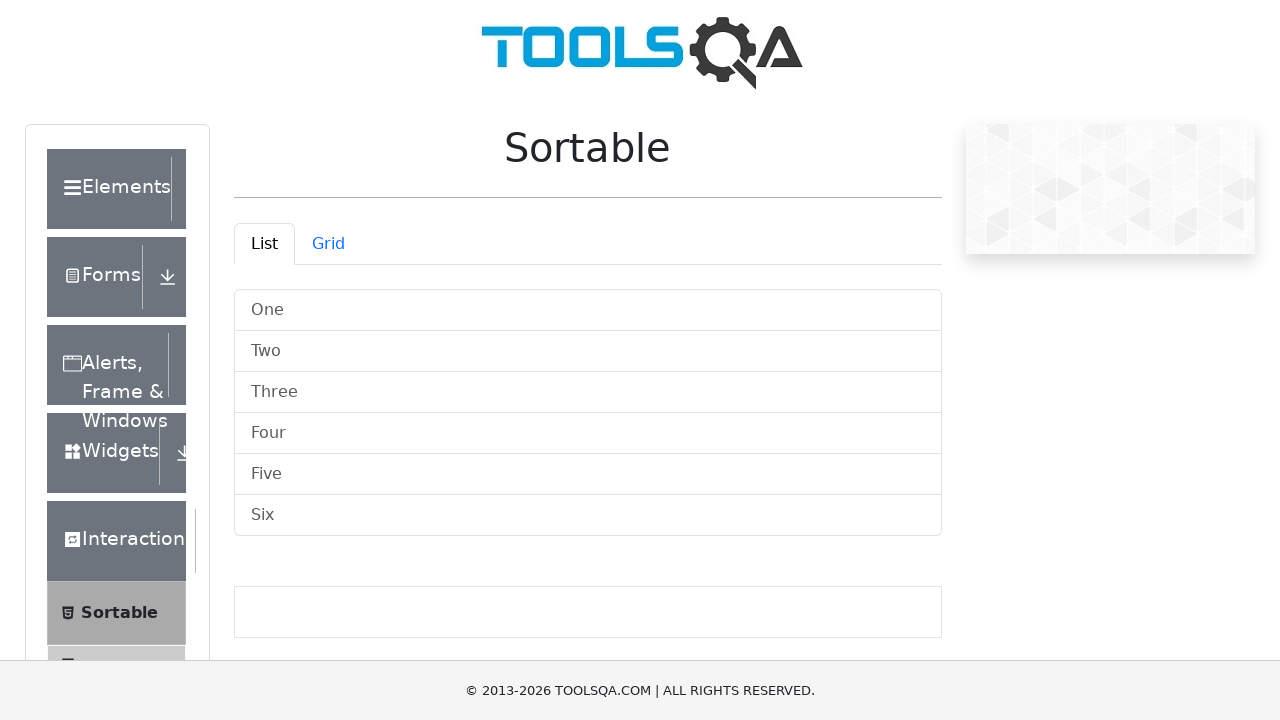

Located all sortable list items
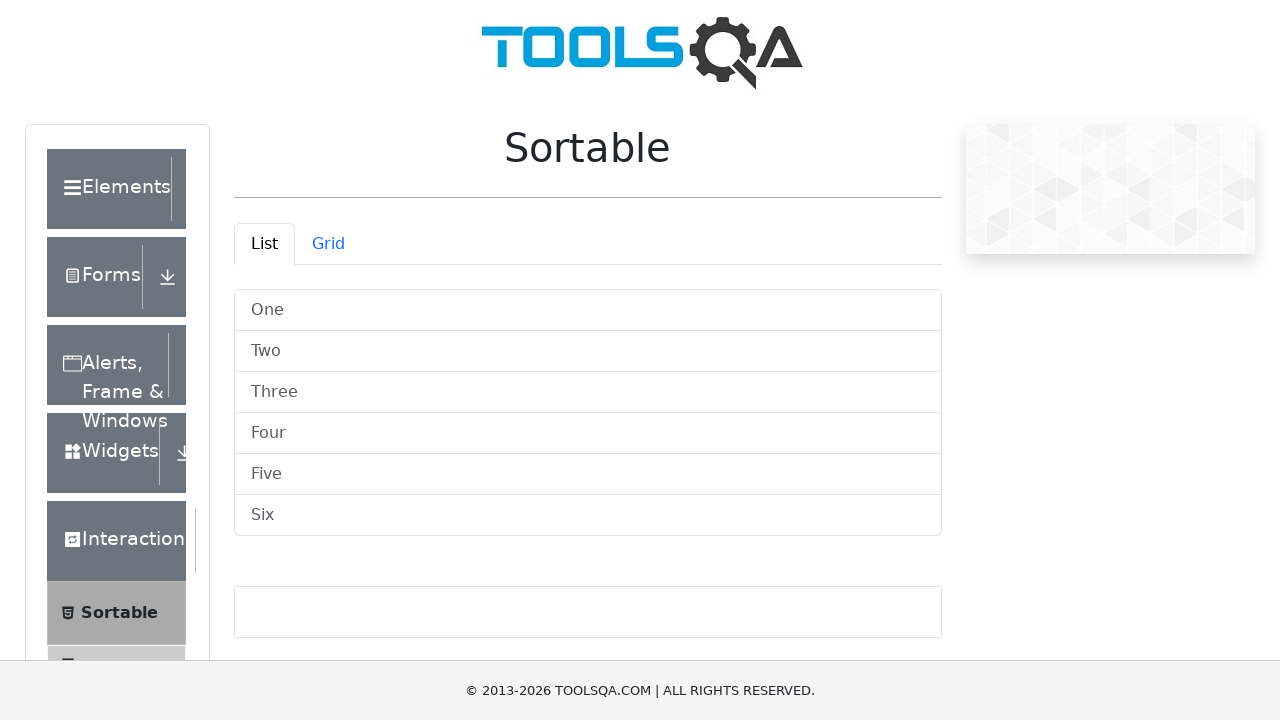

Selected first option from sortable list
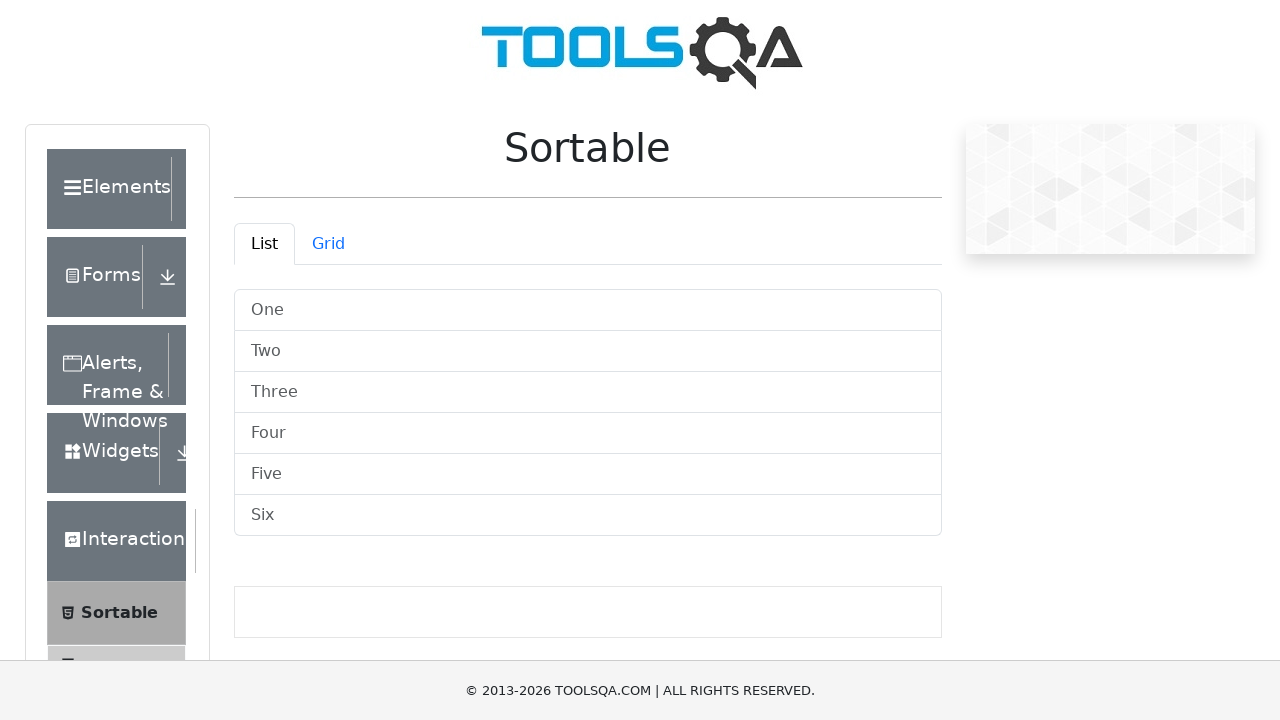

Retrieved bounding box of first option
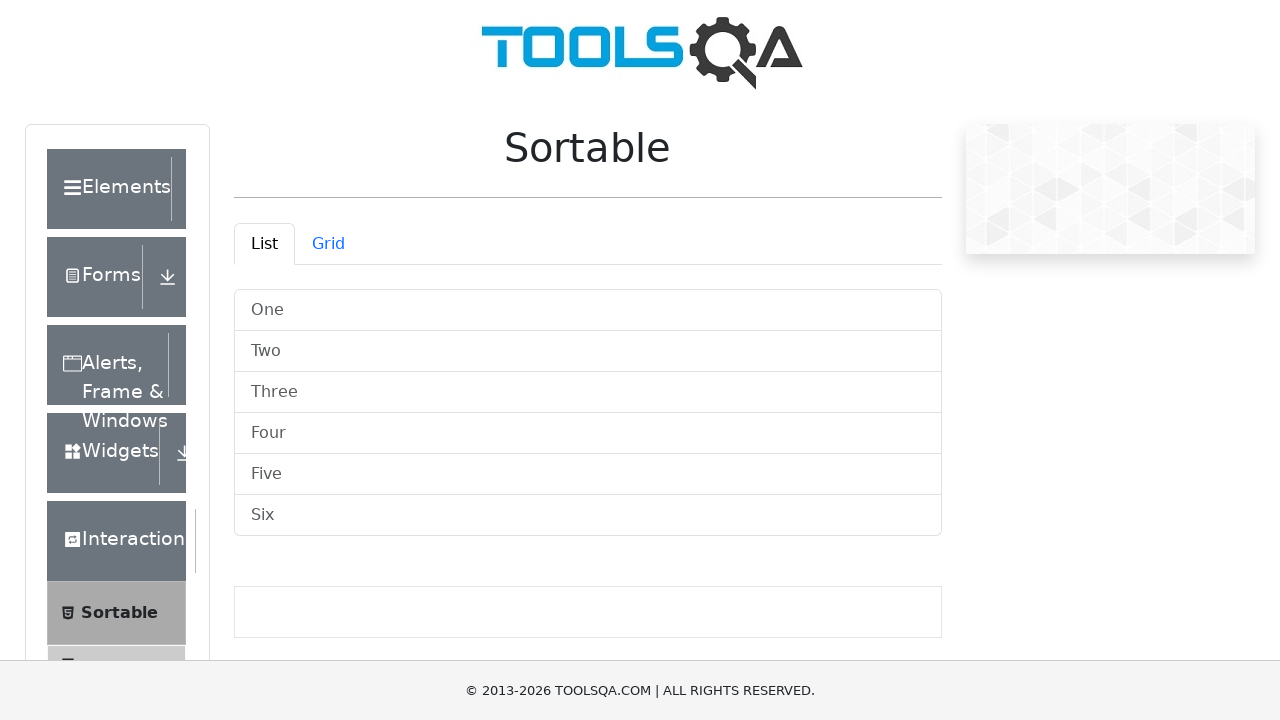

Moved mouse to center of first option at (588, 310)
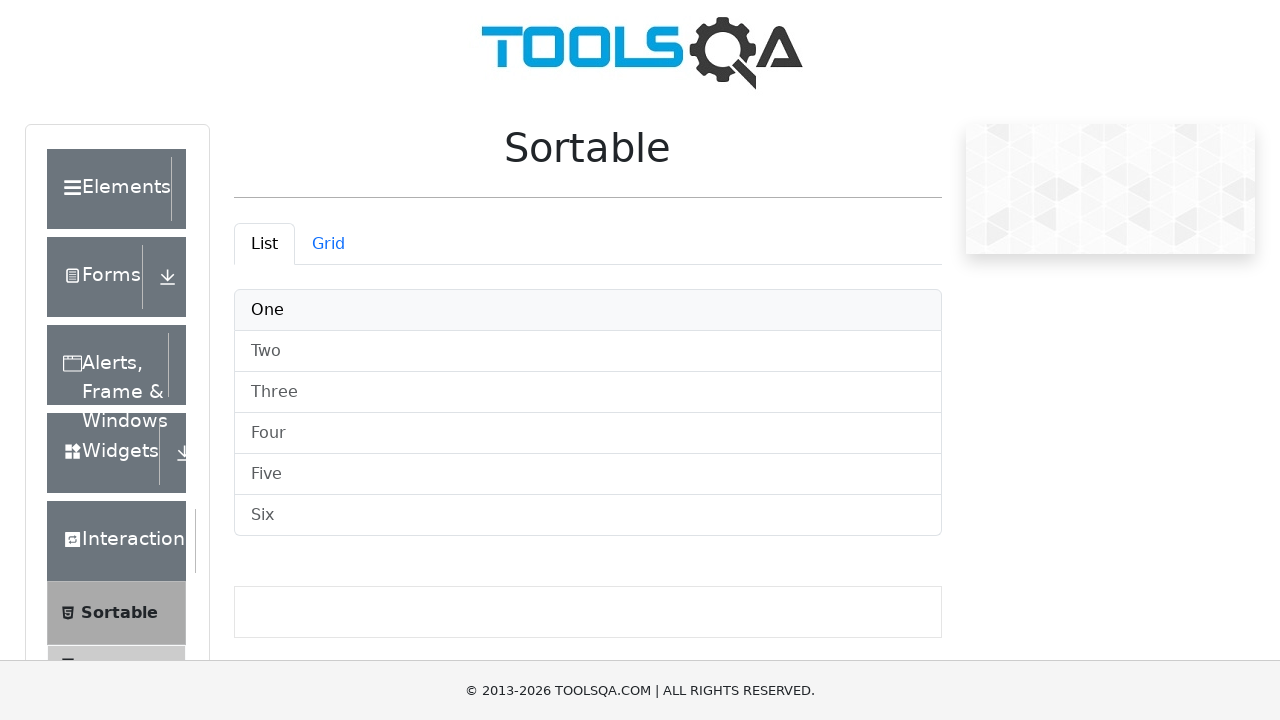

Pressed mouse button down to start drag at (588, 310)
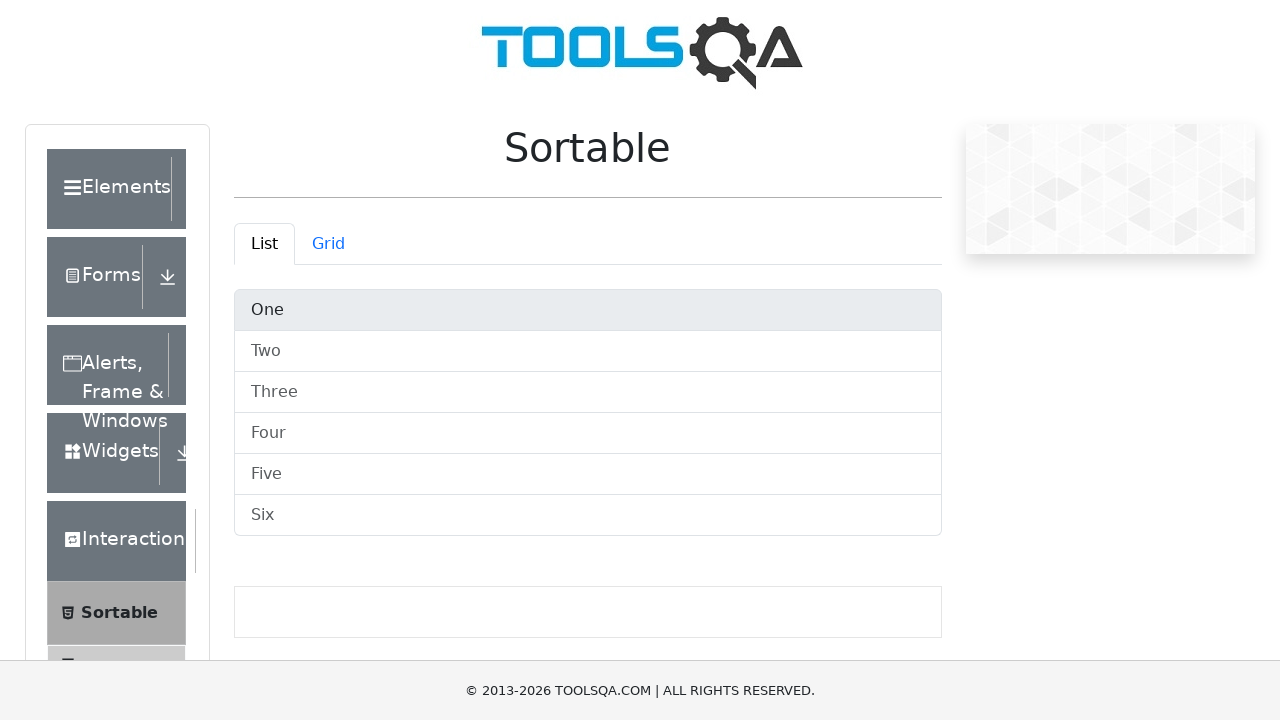

Dragged first option down by 50 pixels at (588, 360)
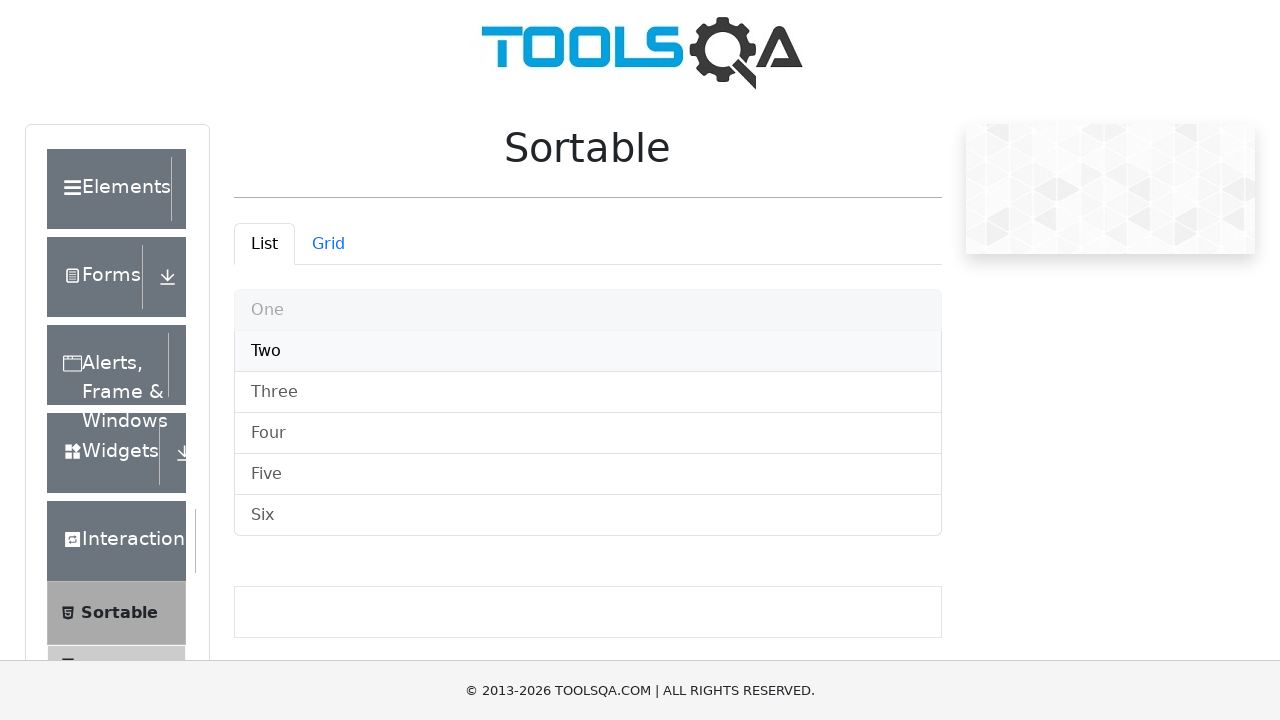

Released mouse button to complete drag operation at (588, 360)
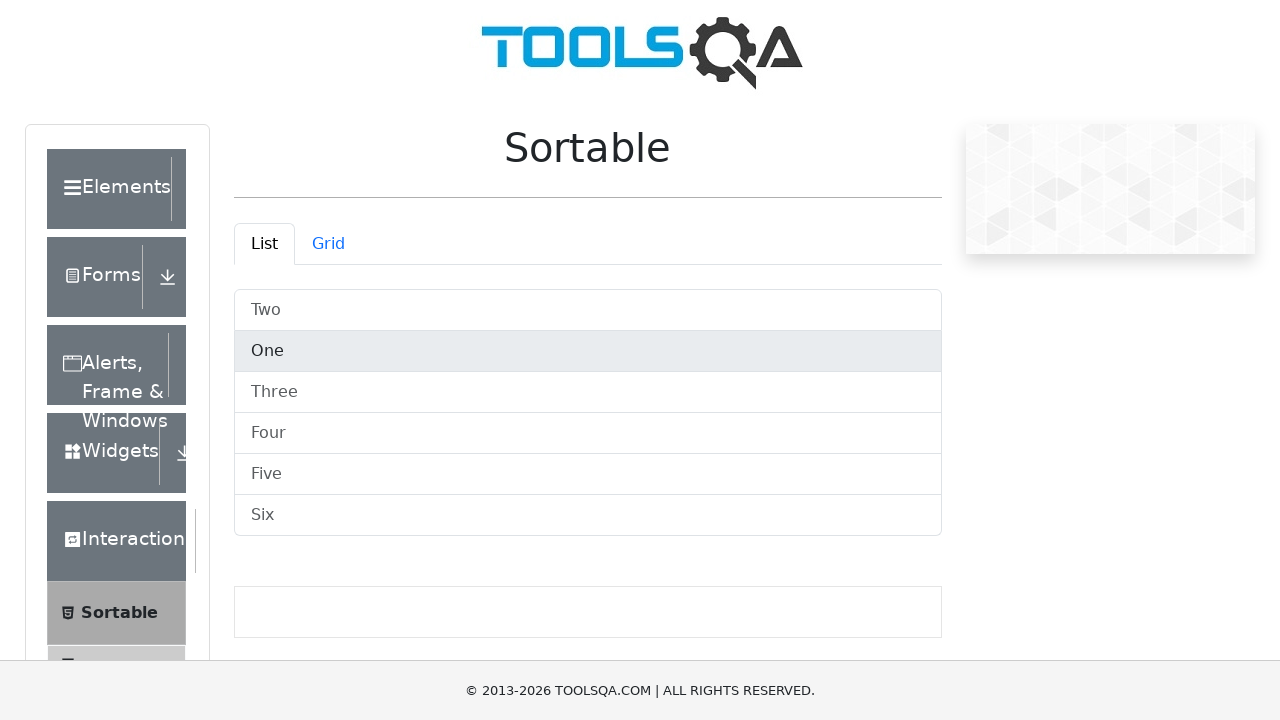

Waited 500ms for drag animation to complete
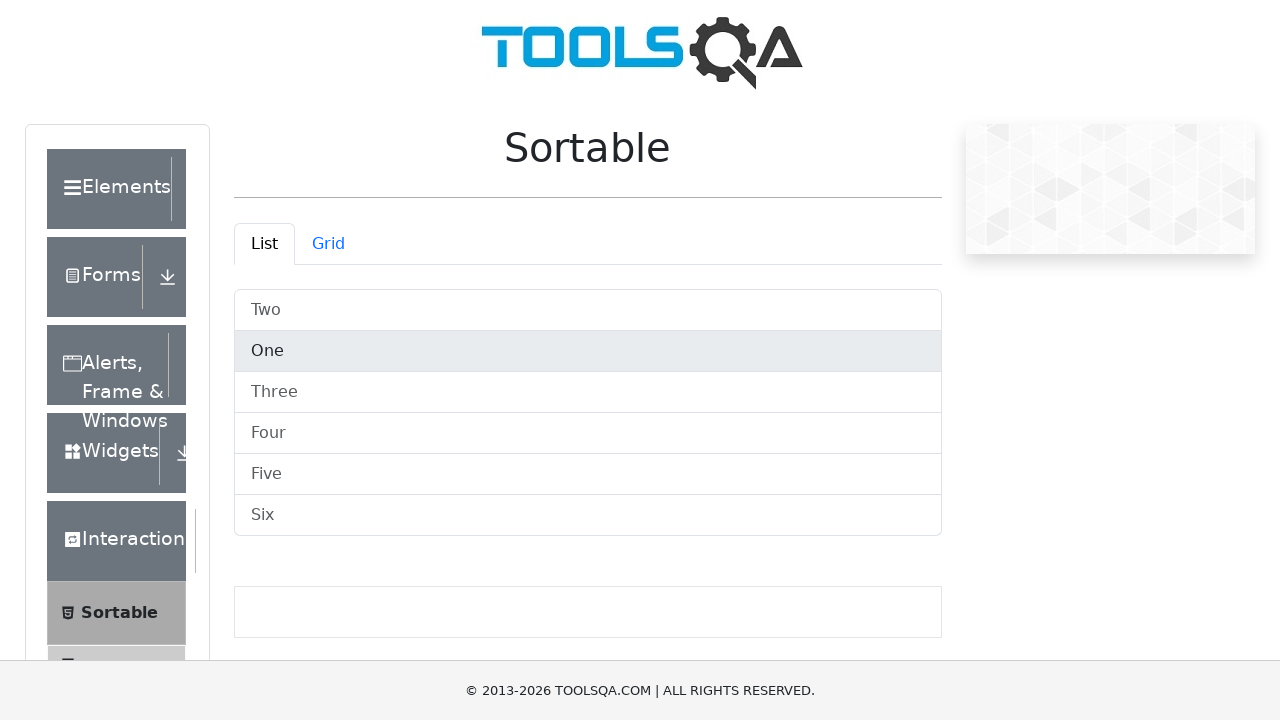

Selected second option from sortable list
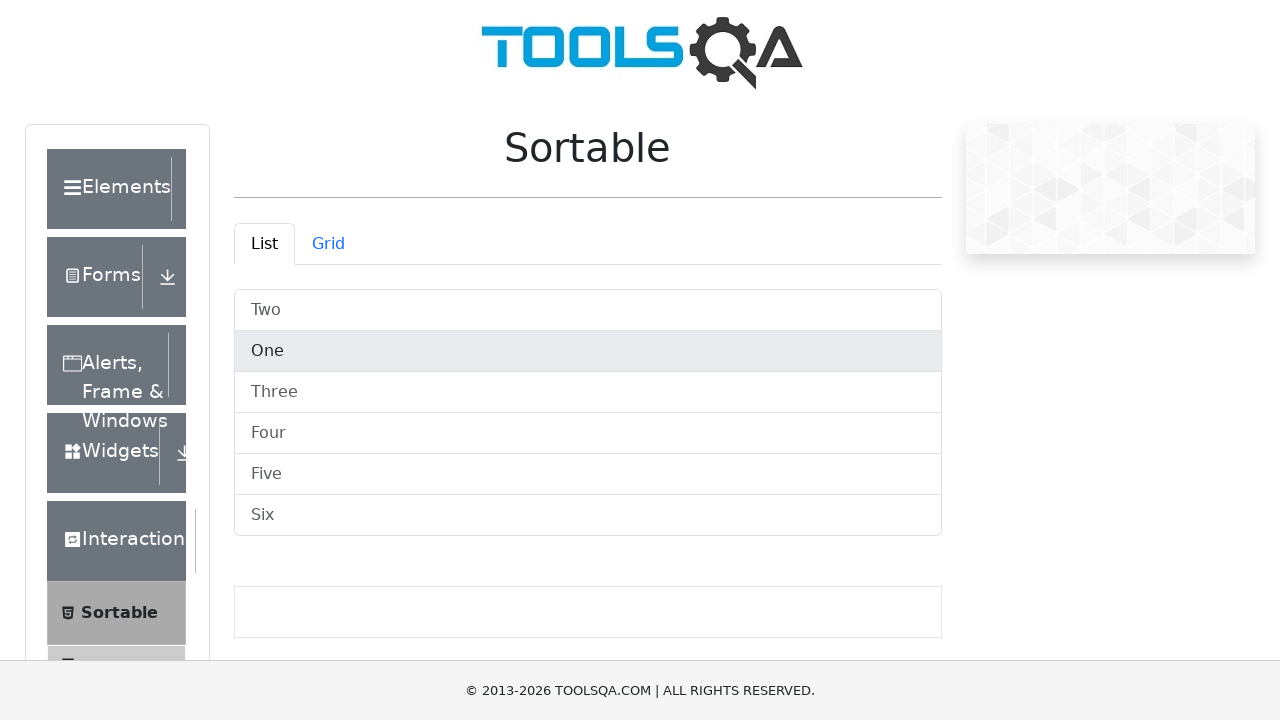

Verified that second position now contains 'One' after drag operation
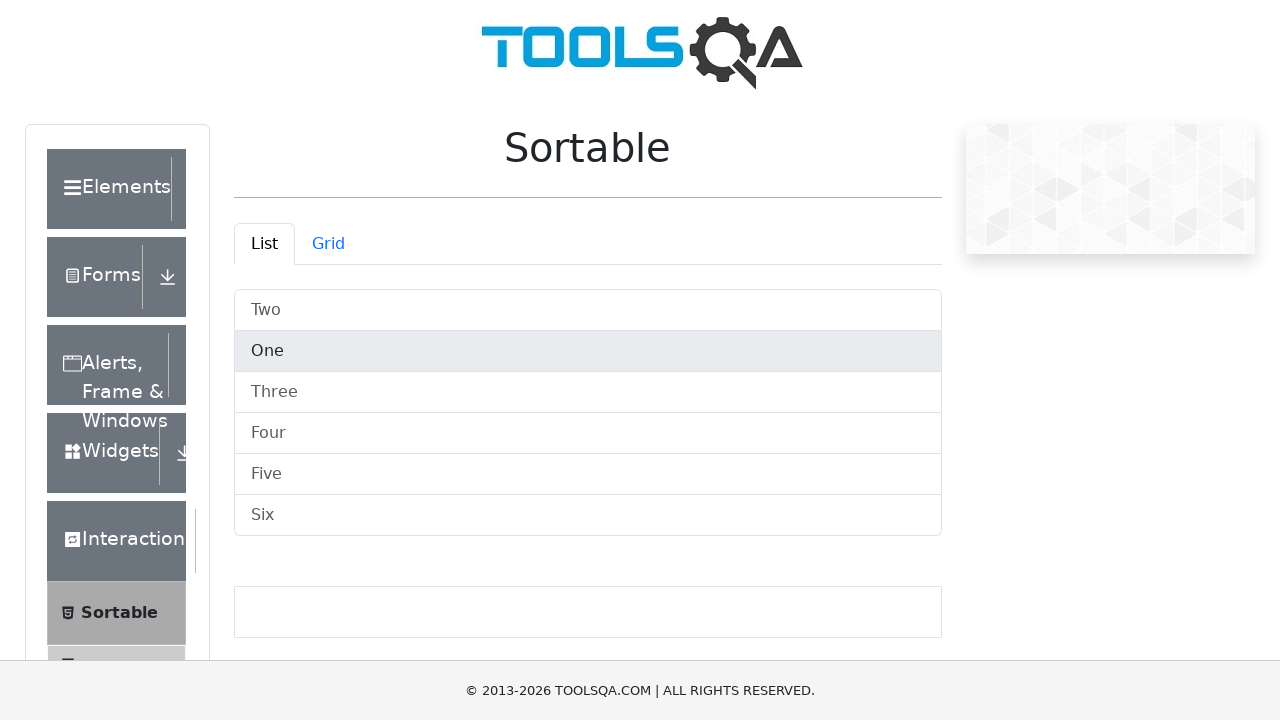

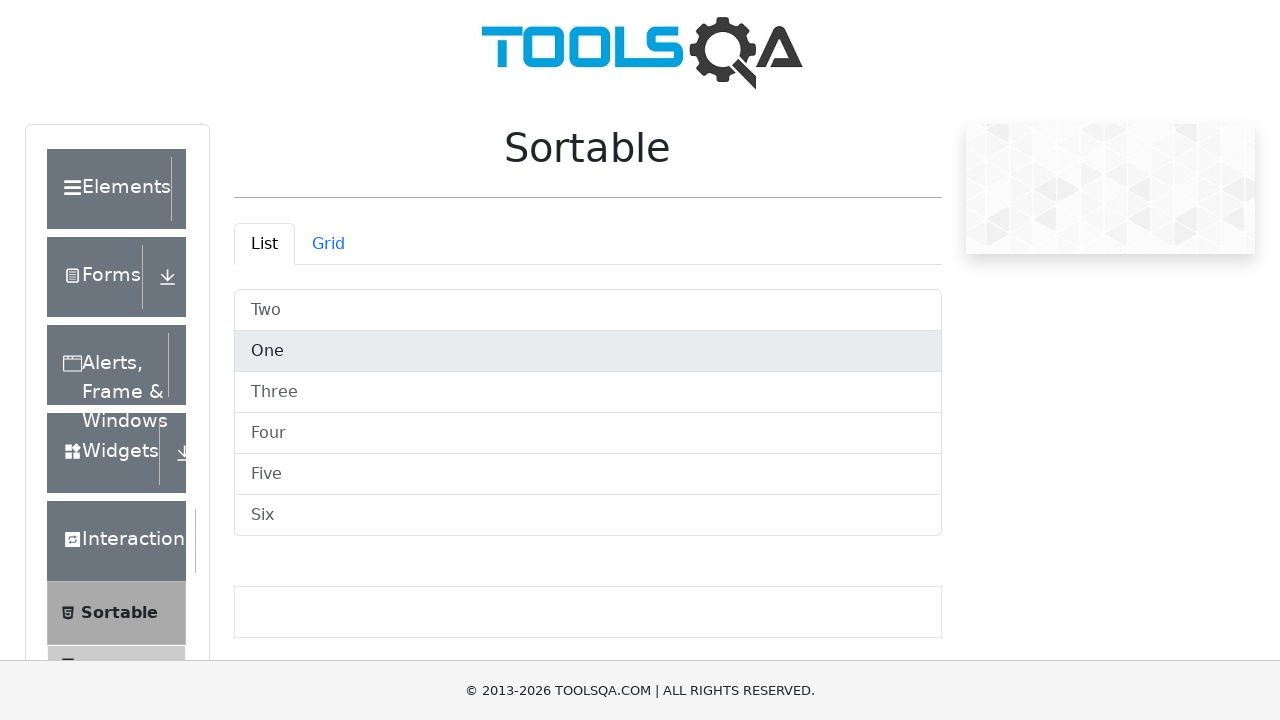